Tests navigation on W3Schools website by clicking on the tutorials menu and selecting the Learn HTML option

Starting URL: https://www.w3schools.com

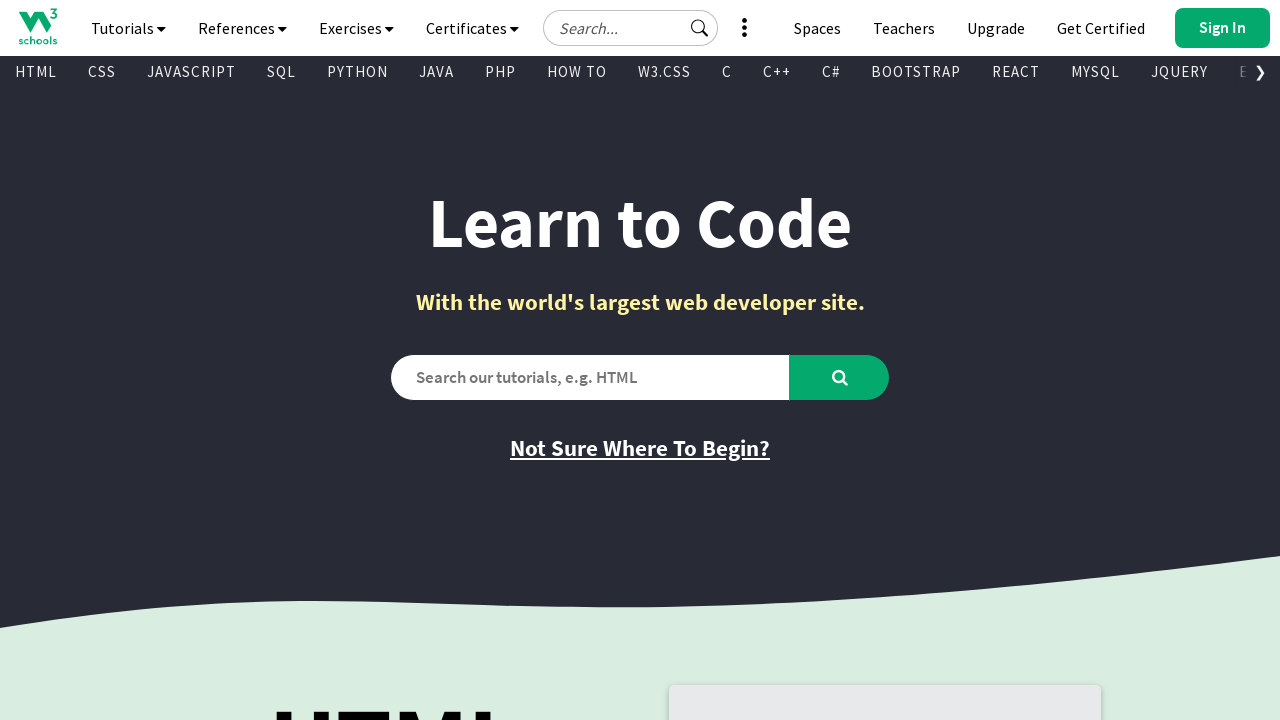

Clicked on the tutorials navigation button at (128, 28) on #navbtn_tutorials
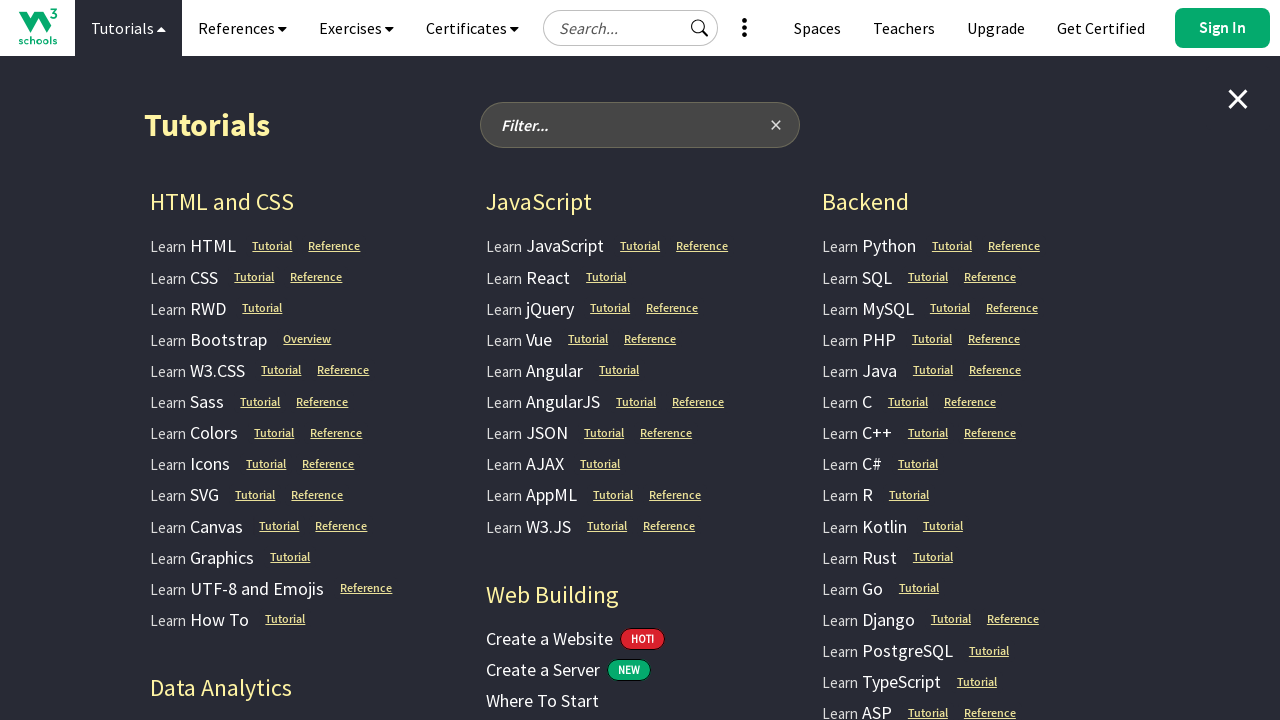

Clicked on Learn HTML link in the dropdown menu at (193, 246) on a.w3-bar-item.ga-top-drop.w3-button:has-text('Learn HTML')
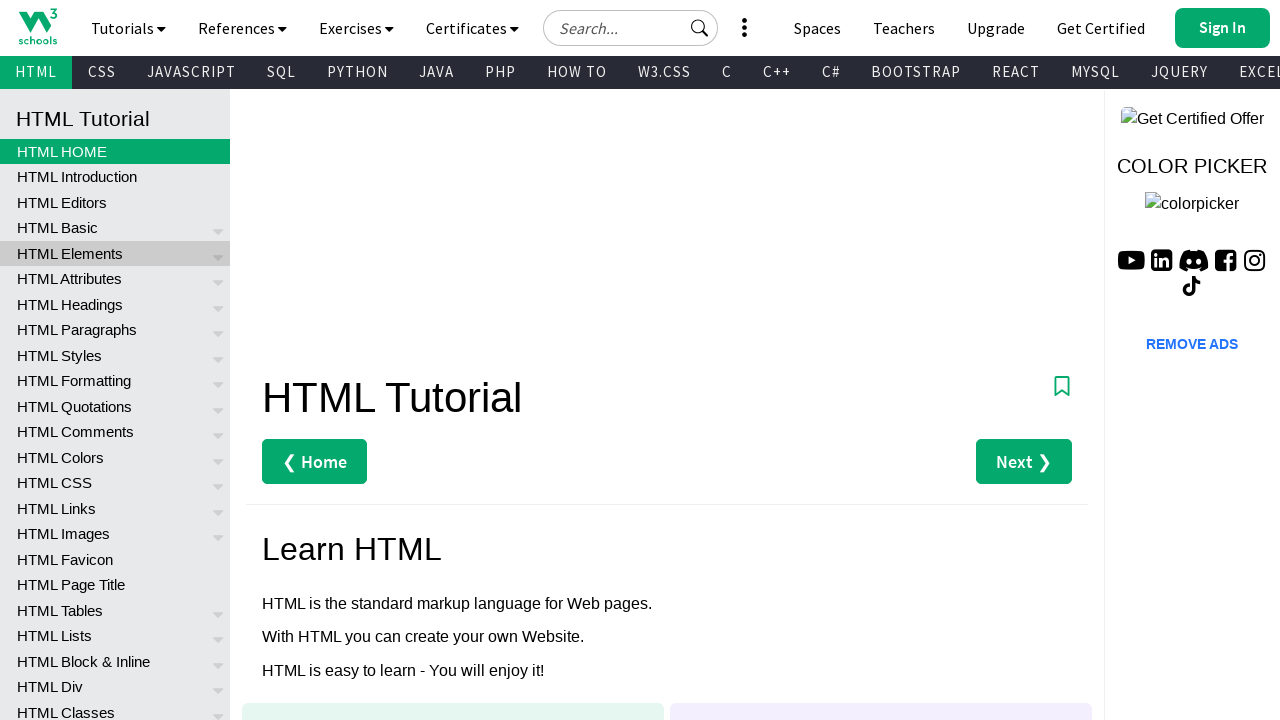

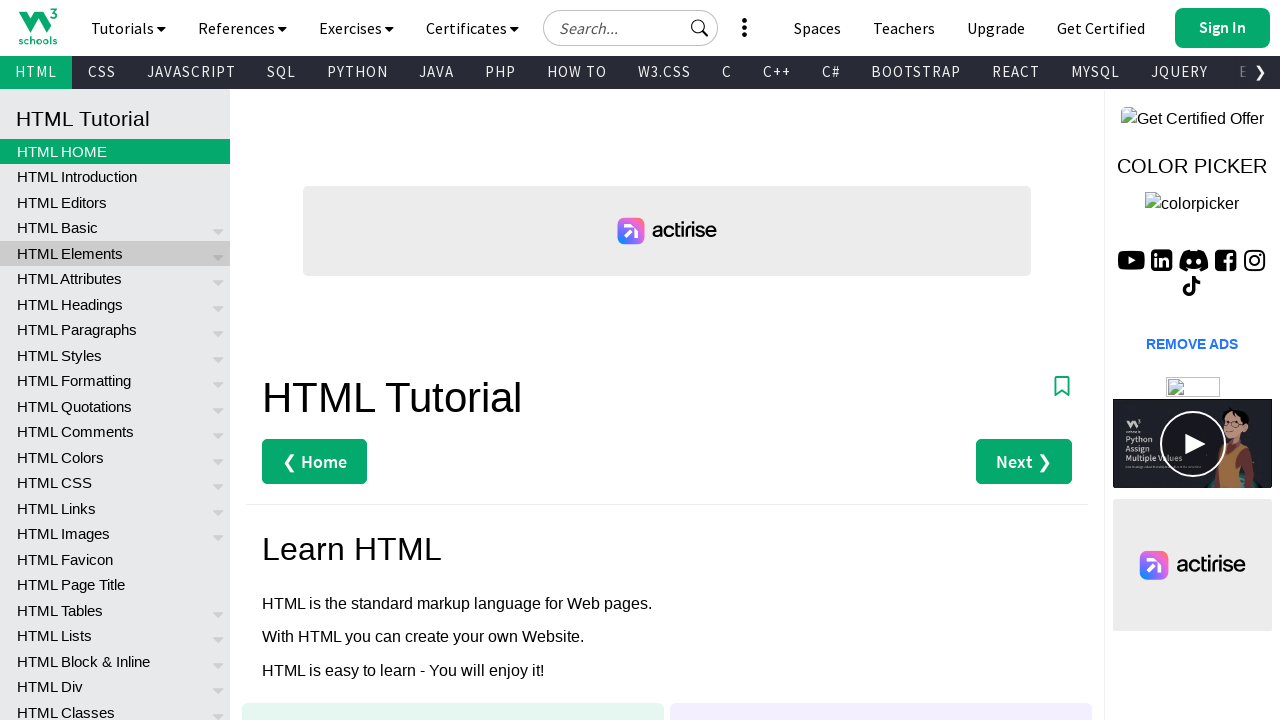